Tests that clicking clear completed removes completed items from the list

Starting URL: https://demo.playwright.dev/todomvc

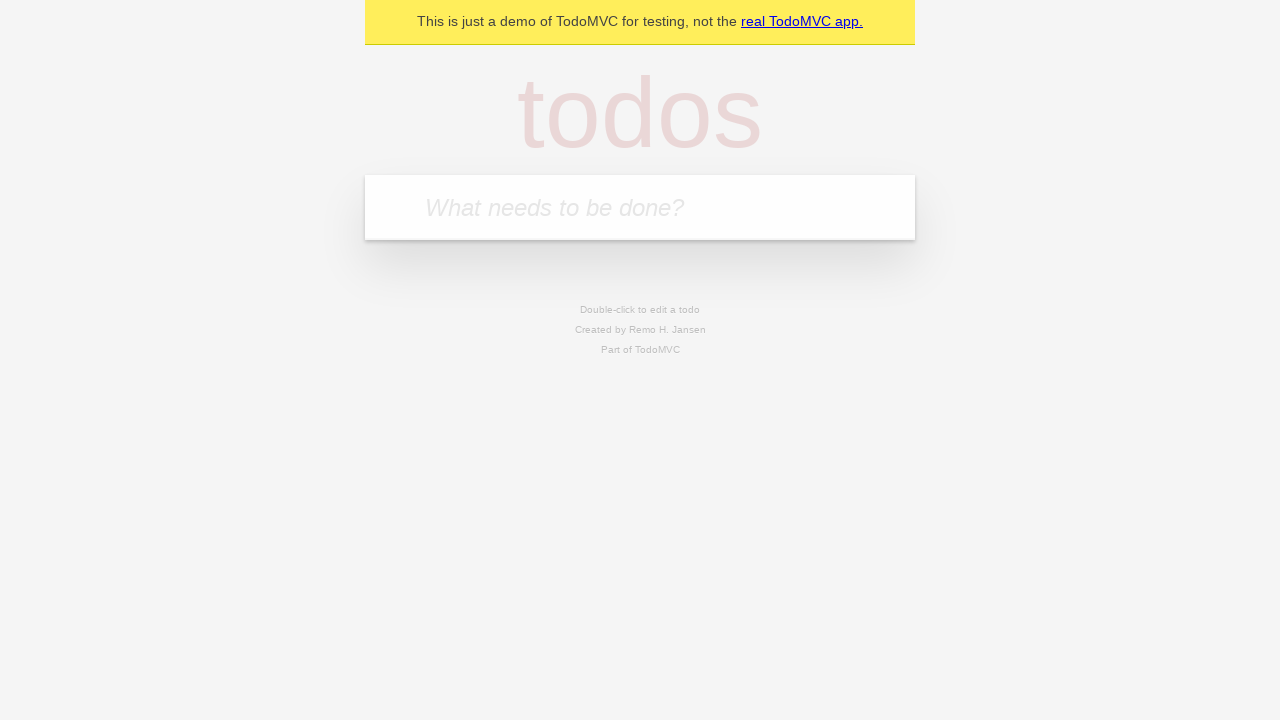

Filled new todo field with 'buy some cheese' on .new-todo
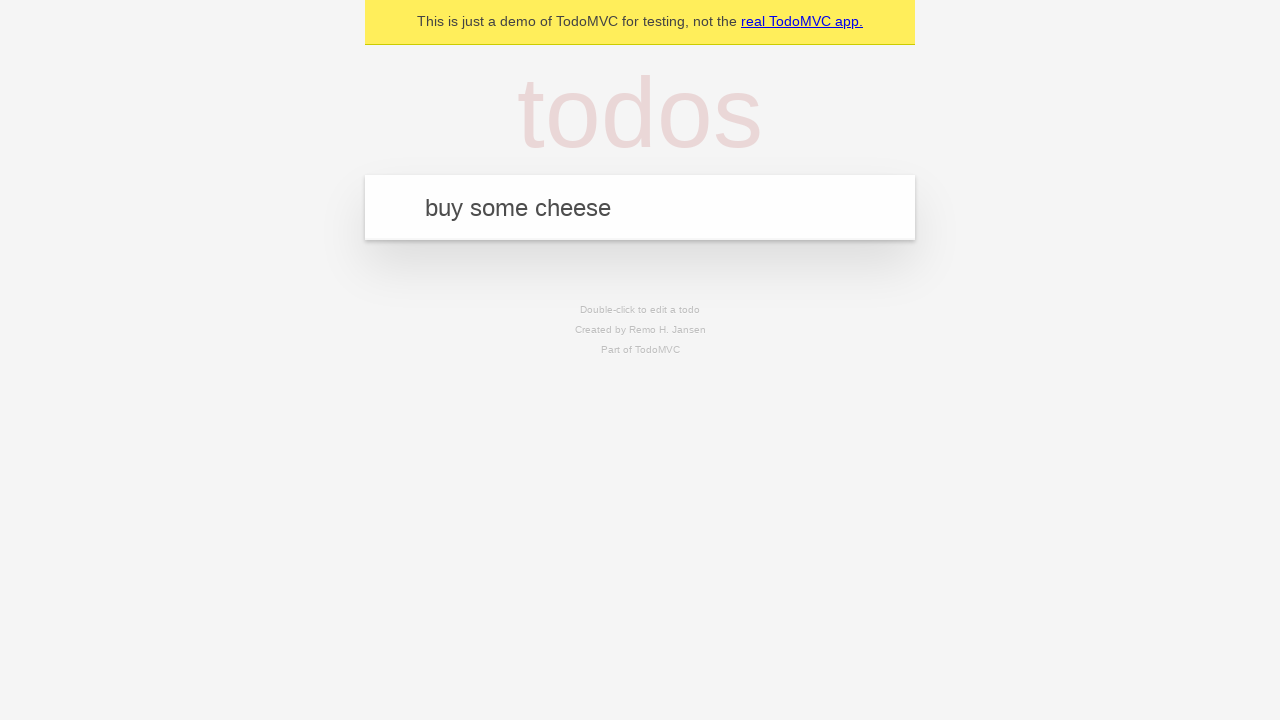

Pressed Enter to add first todo on .new-todo
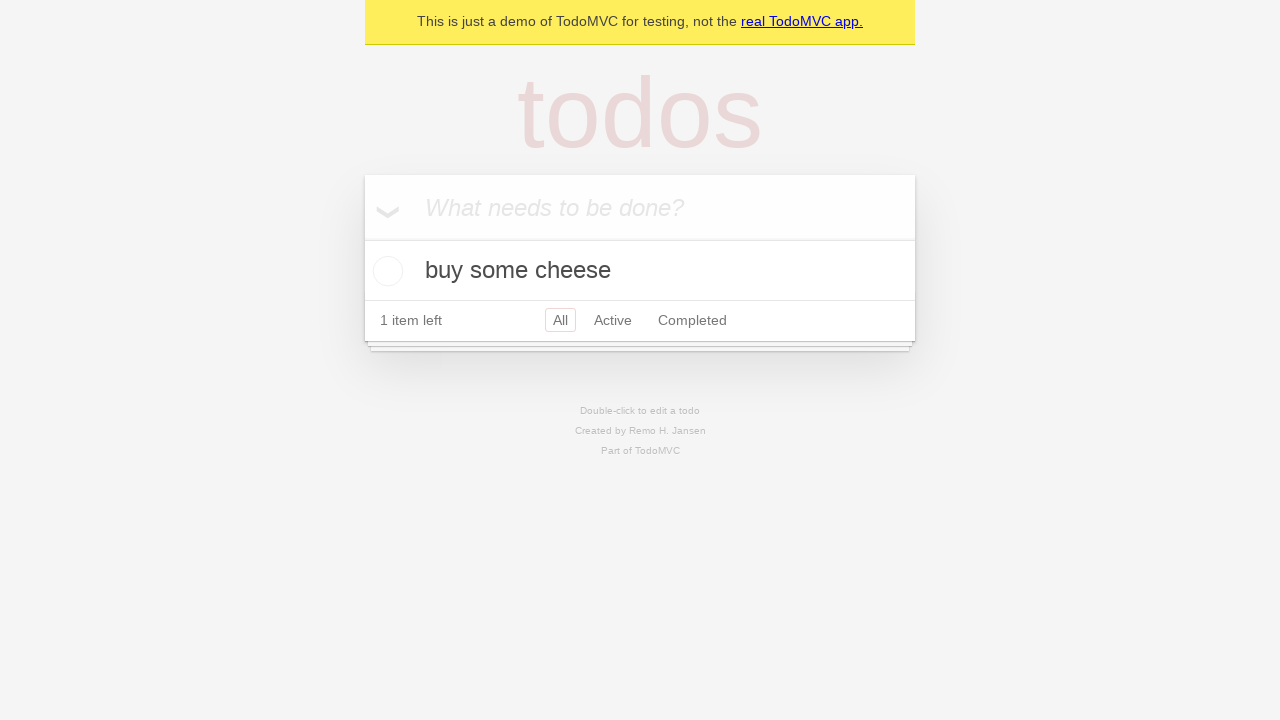

Filled new todo field with 'feed the cat' on .new-todo
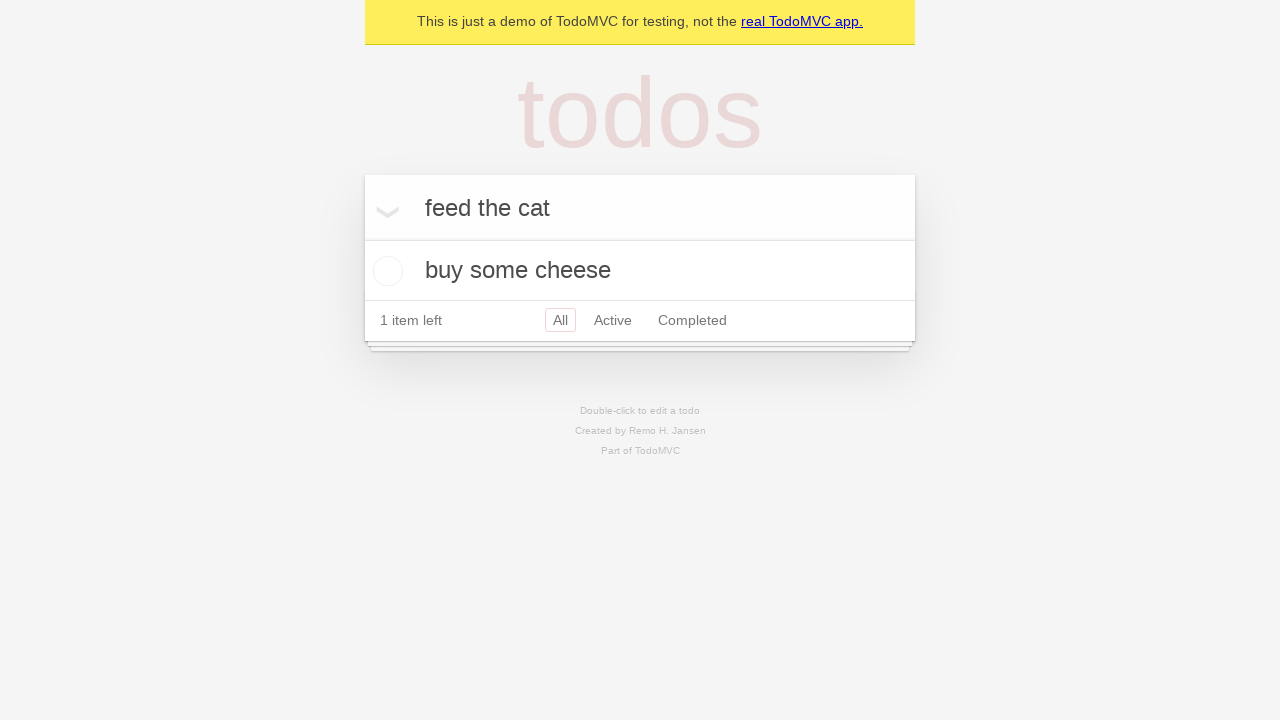

Pressed Enter to add second todo on .new-todo
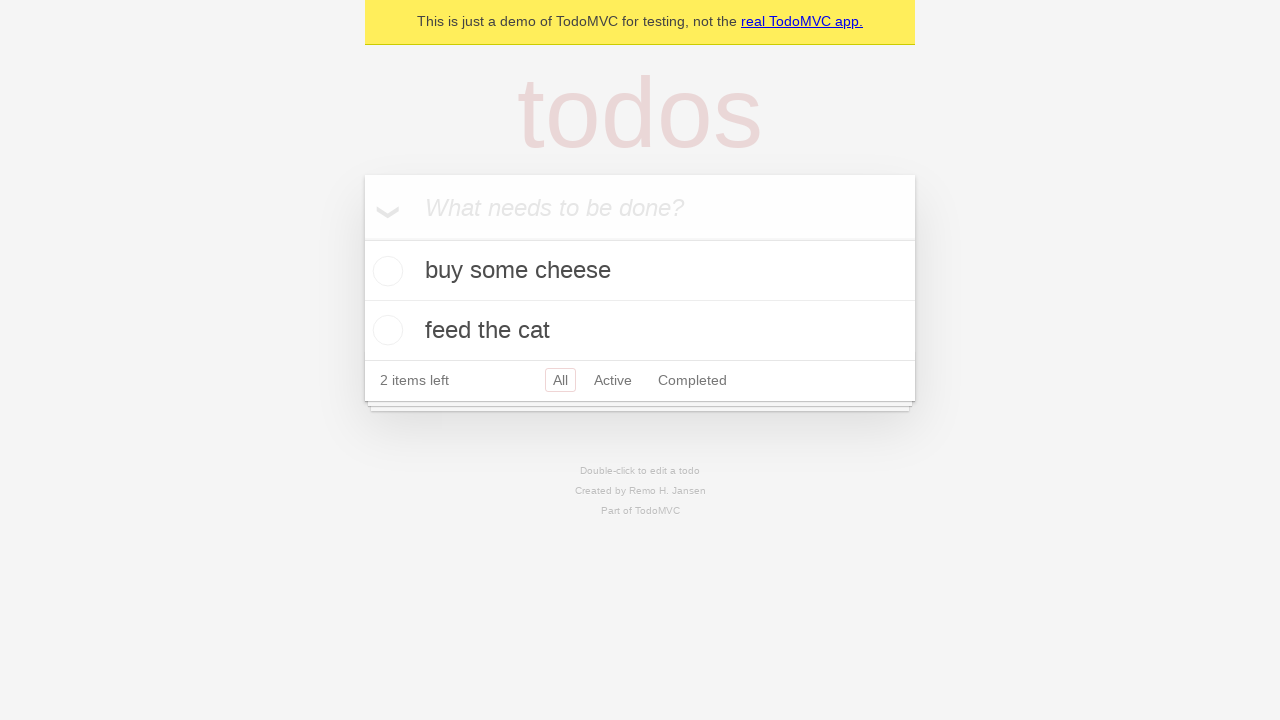

Filled new todo field with 'book a doctors appointment' on .new-todo
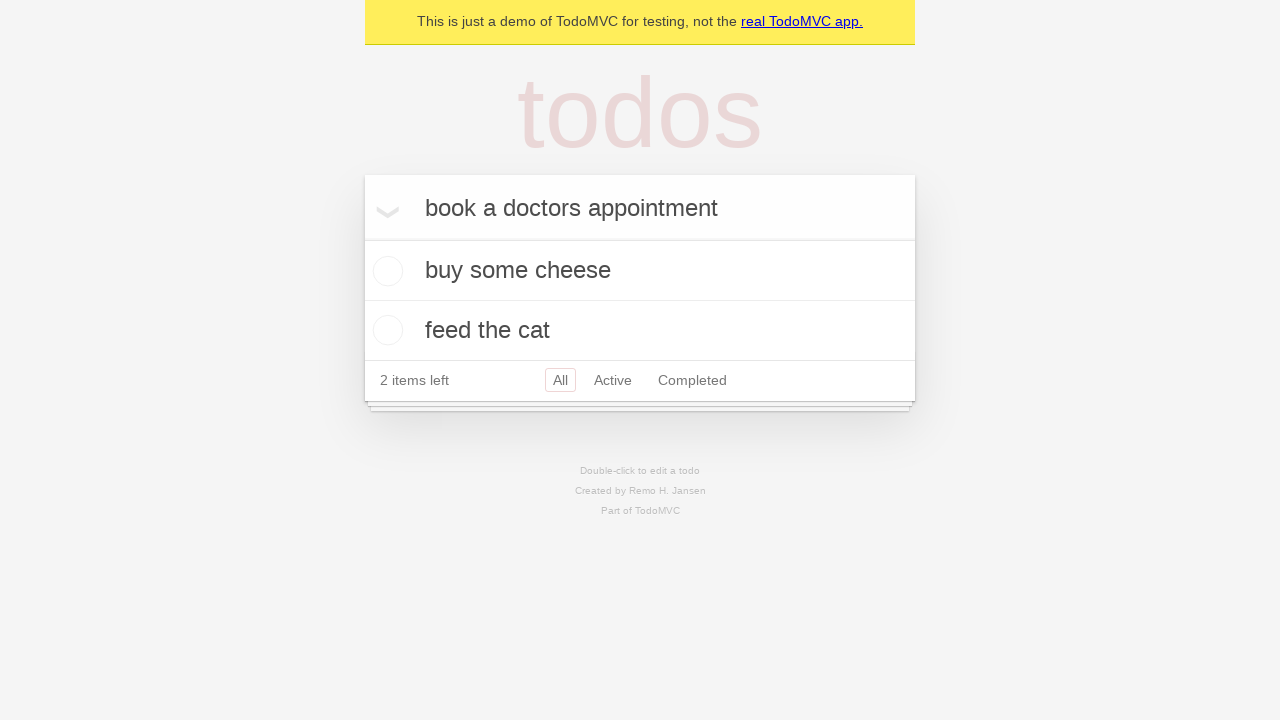

Pressed Enter to add third todo on .new-todo
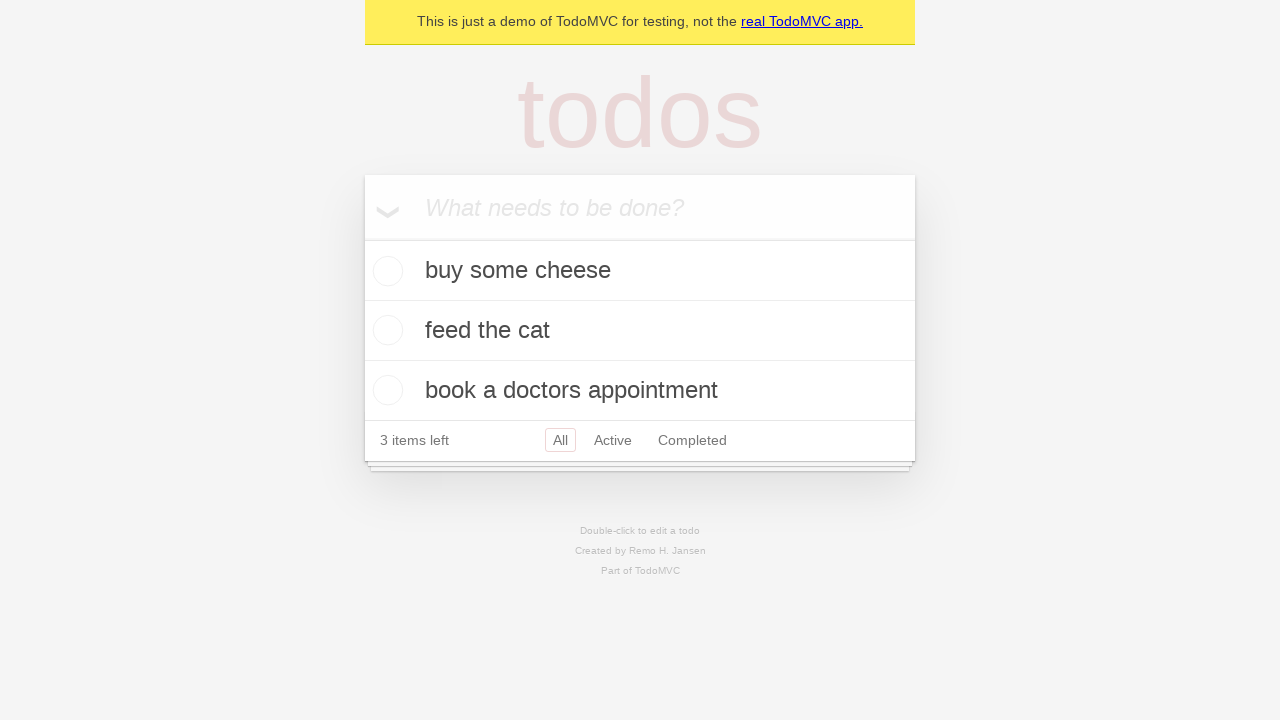

Checked the second todo item to mark it as completed at (385, 330) on .todo-list li >> nth=1 >> .toggle
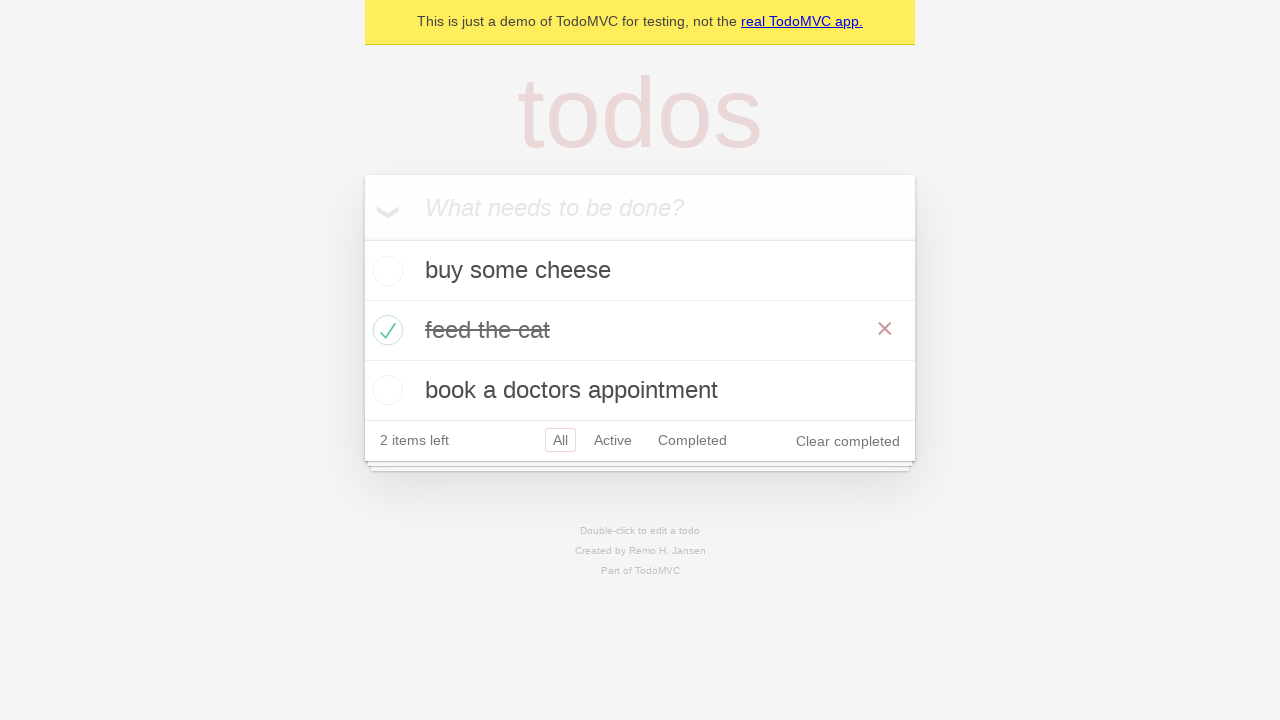

Clicked 'Clear completed' button to remove completed items at (848, 441) on .clear-completed
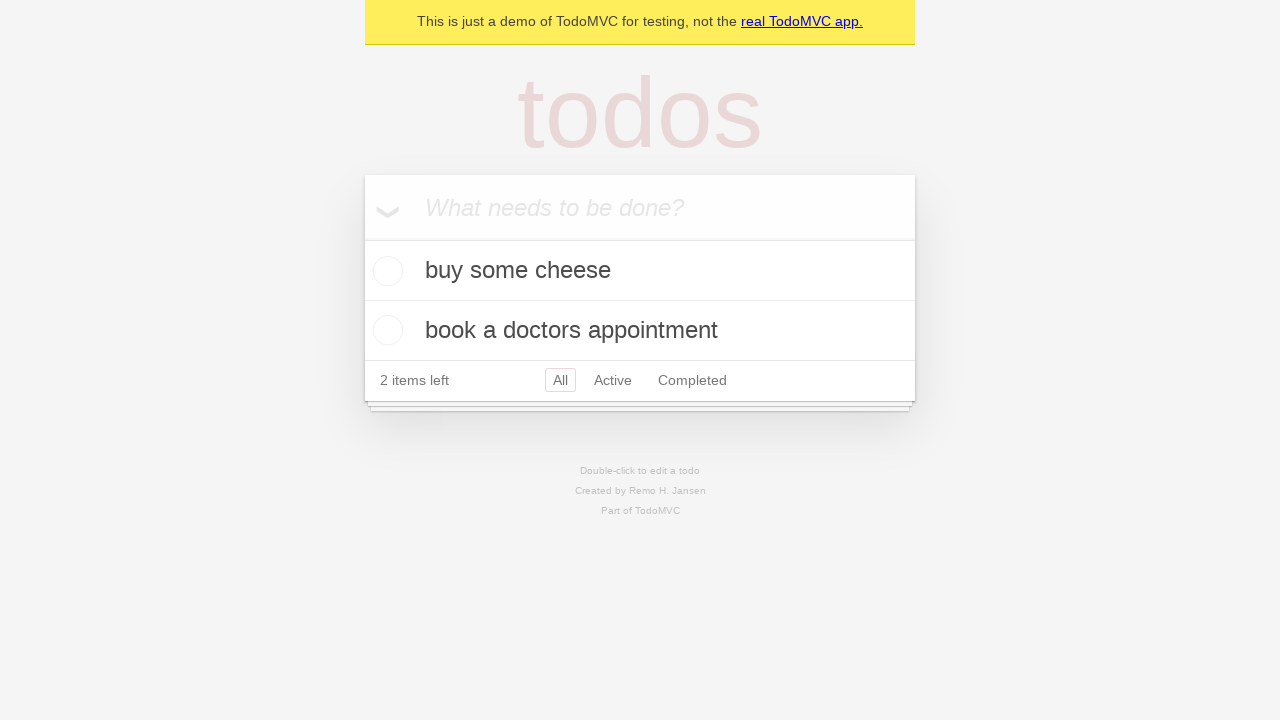

Verified that completed item was removed and 2 items remain in the list
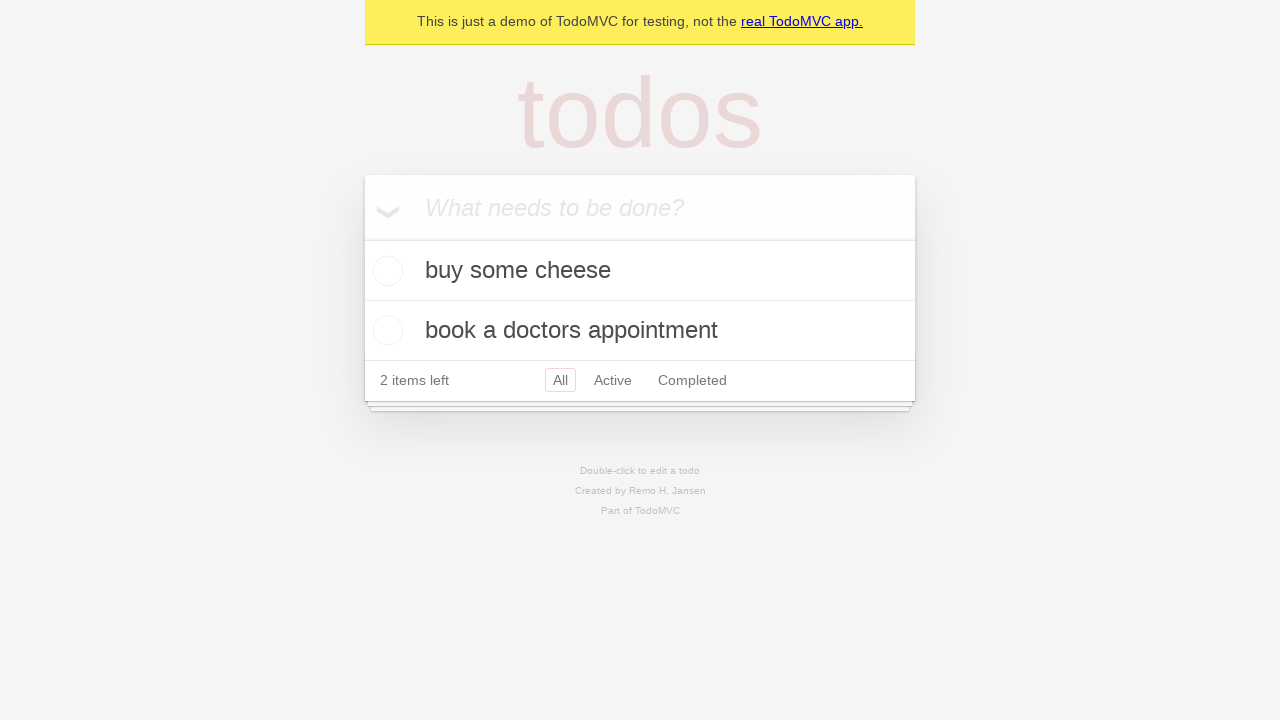

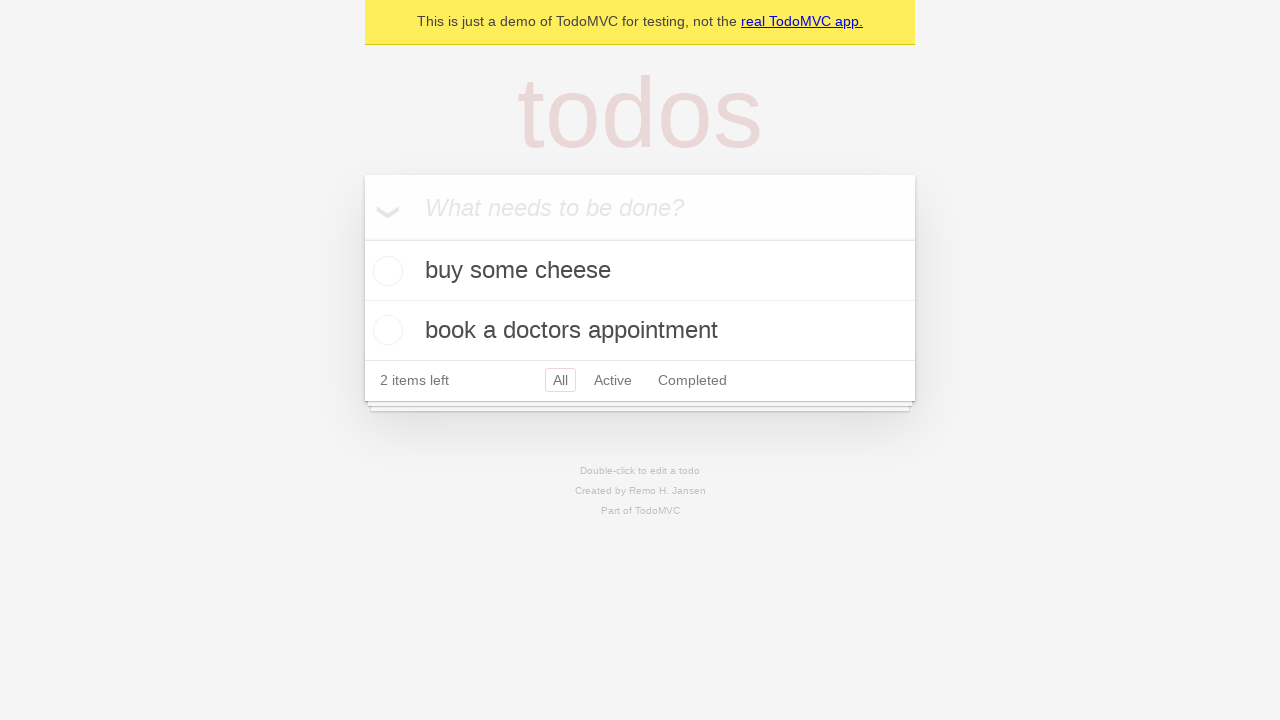